Navigates to the Bentley infrastructure engineering software homepage and waits for the page to load.

Starting URL: https://www.bentley.com/

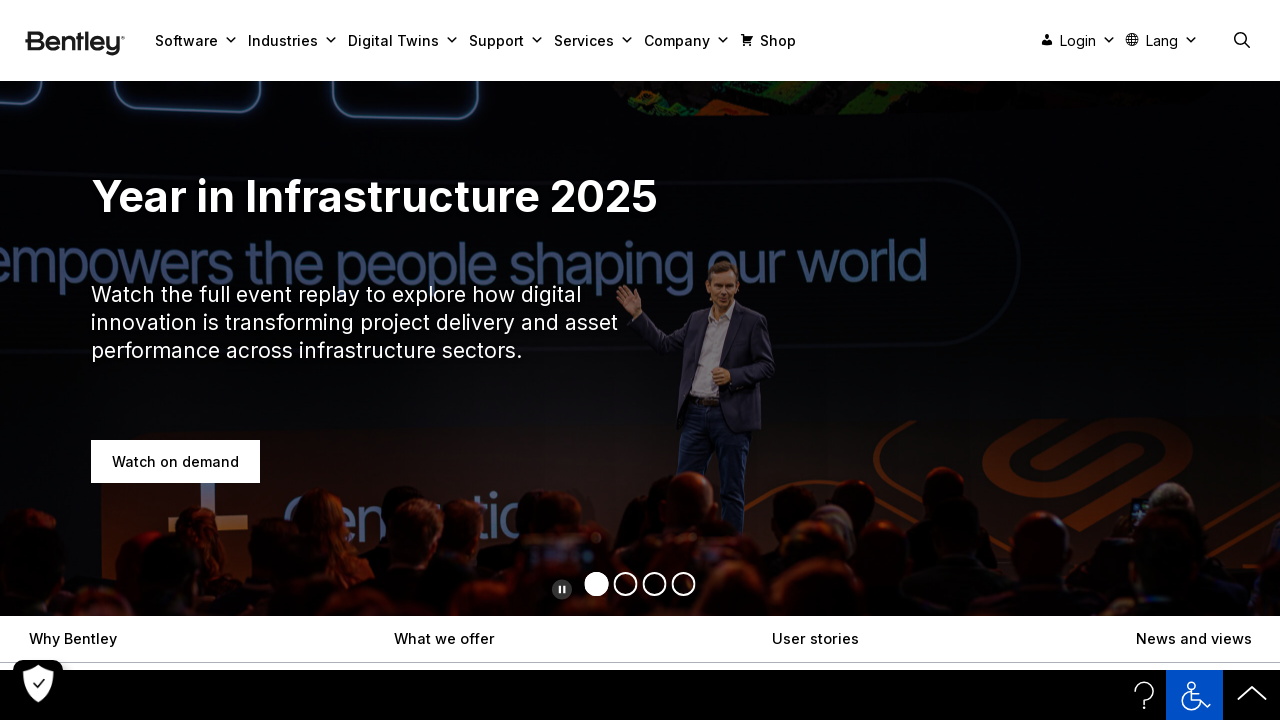

Navigated to Bentley infrastructure engineering software homepage
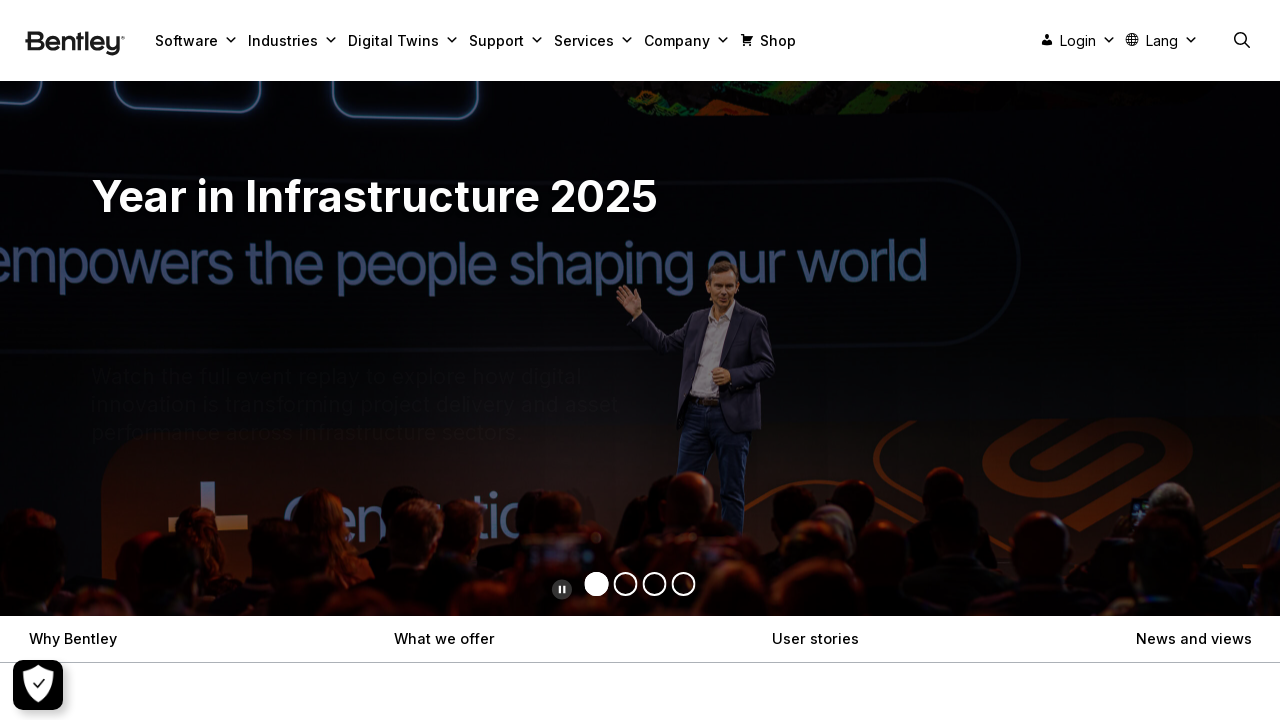

Page DOM content fully loaded
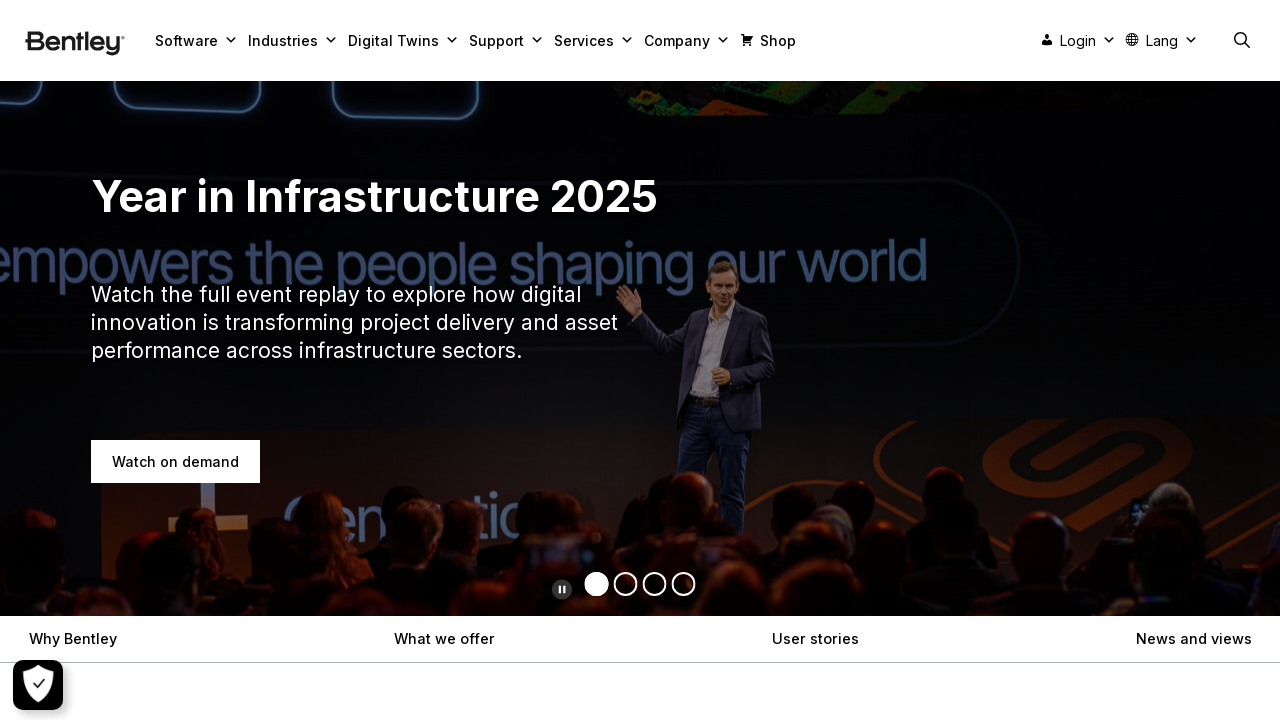

Page body element is visible and ready
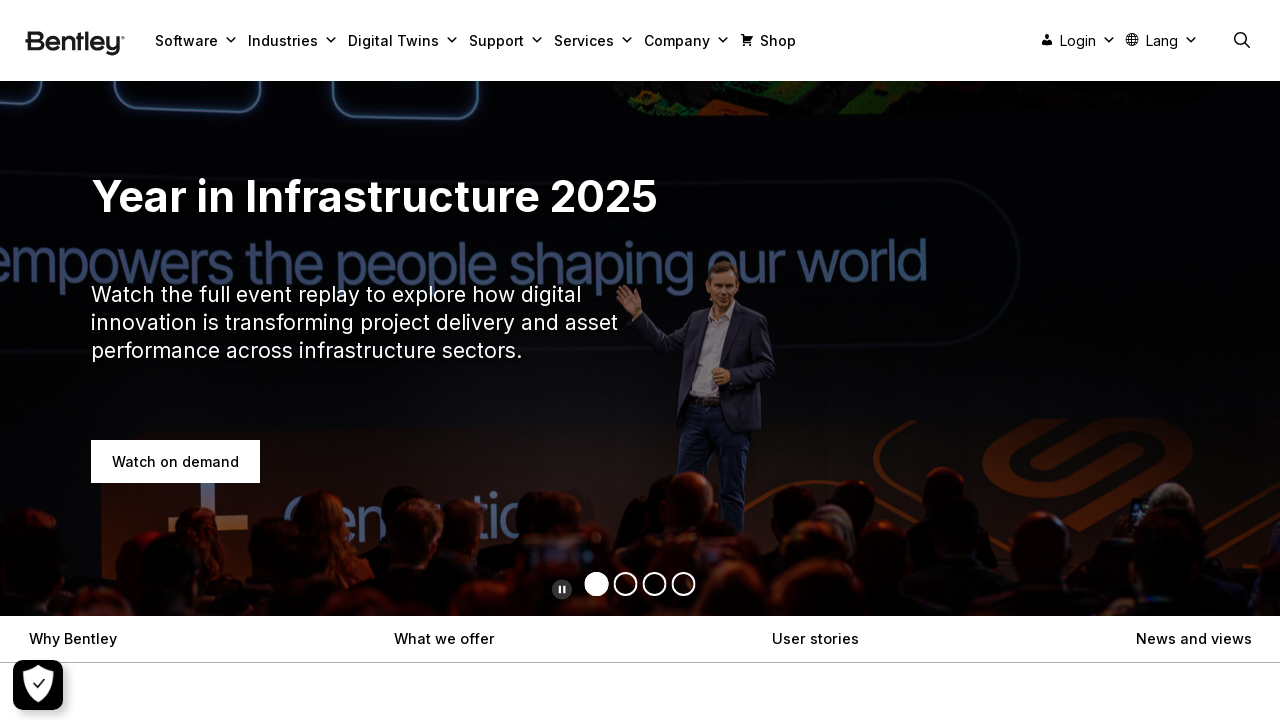

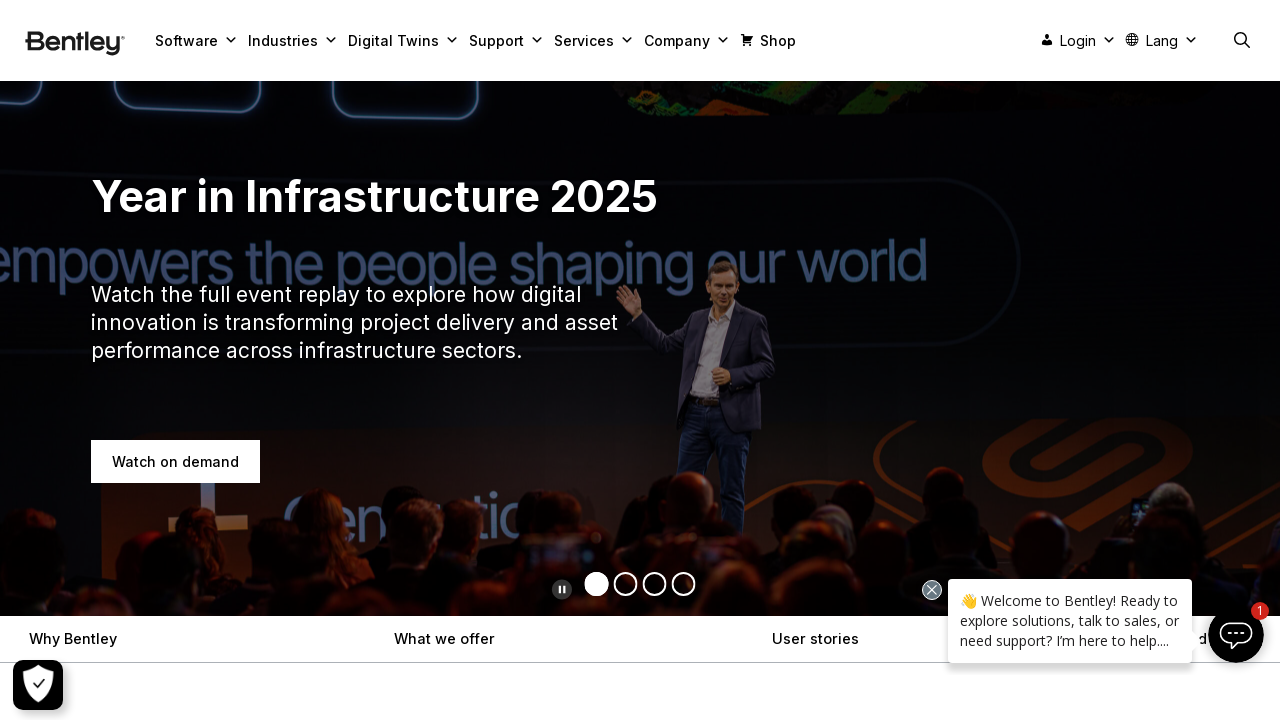